Tests the São Paulo state government revenue transfer consultation page by selecting a year and municipality from dropdowns, clicking the confirm button, and verifying that a results table is displayed.

Starting URL: https://www.fazenda.sp.gov.br/RepasseConsulta/Consulta/repasse.aspx

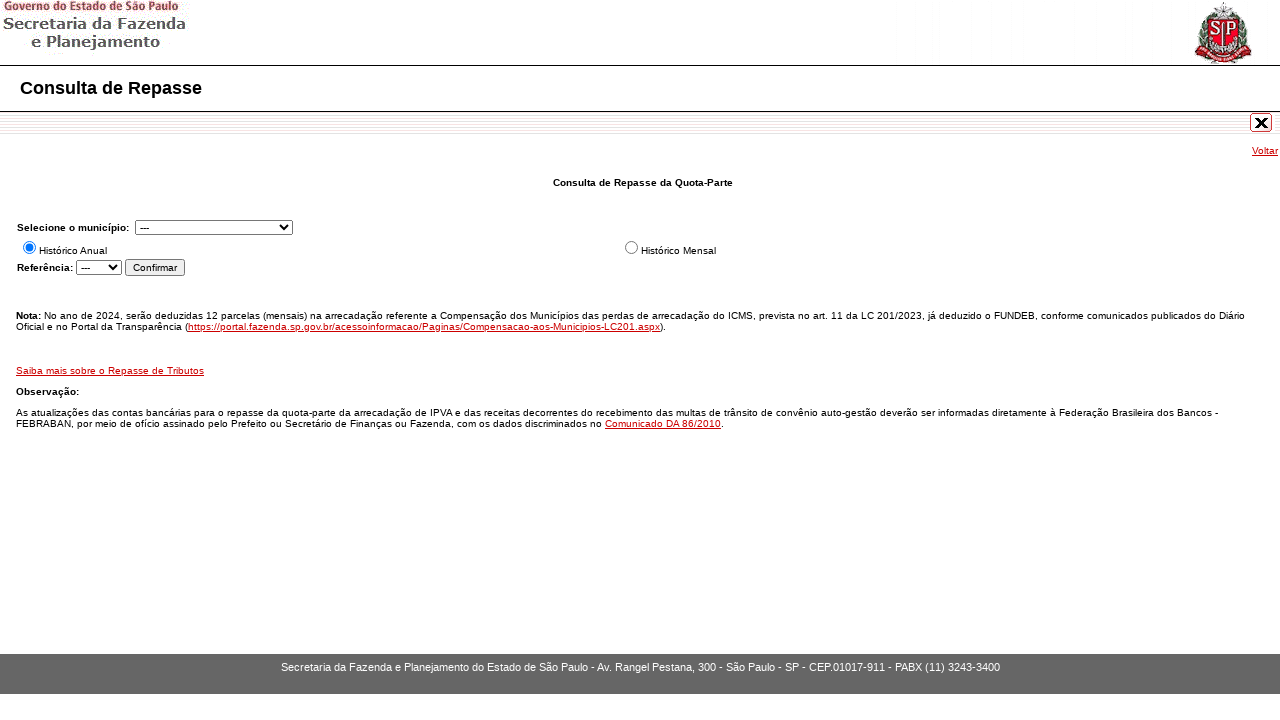

Year dropdown loaded
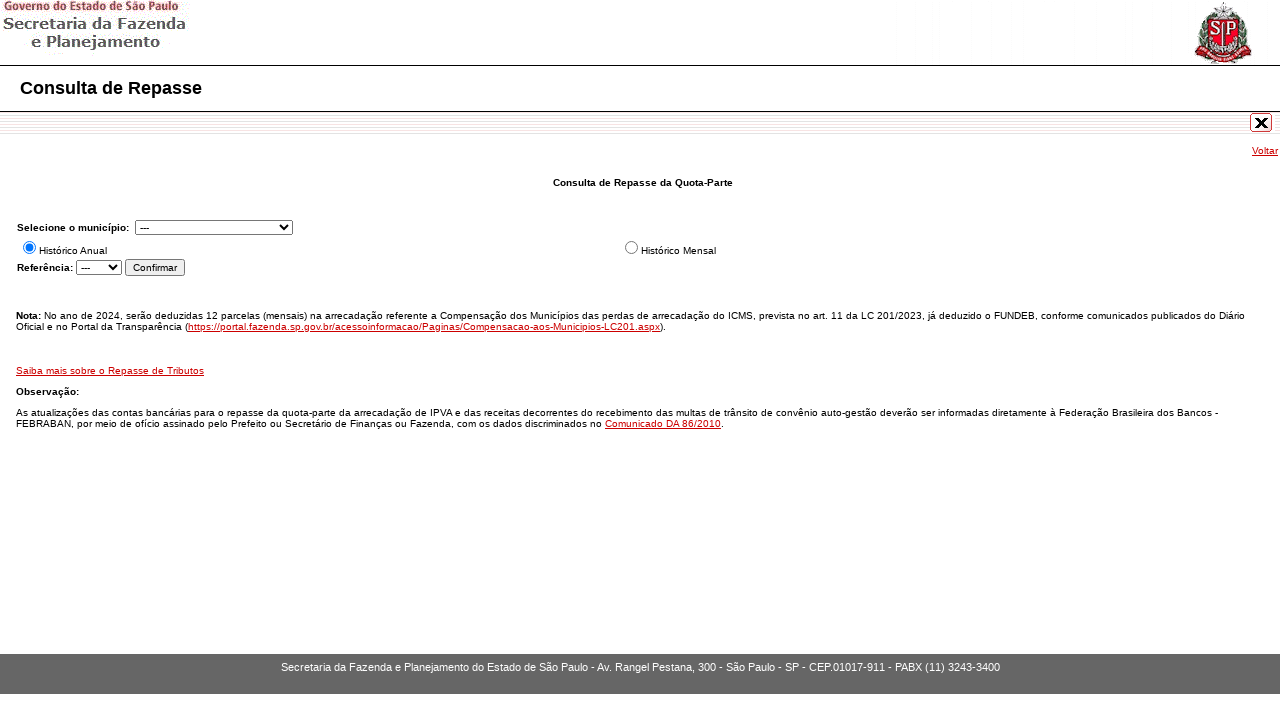

Selected year 2023 from dropdown on #ConteudoPagina_ddlAno
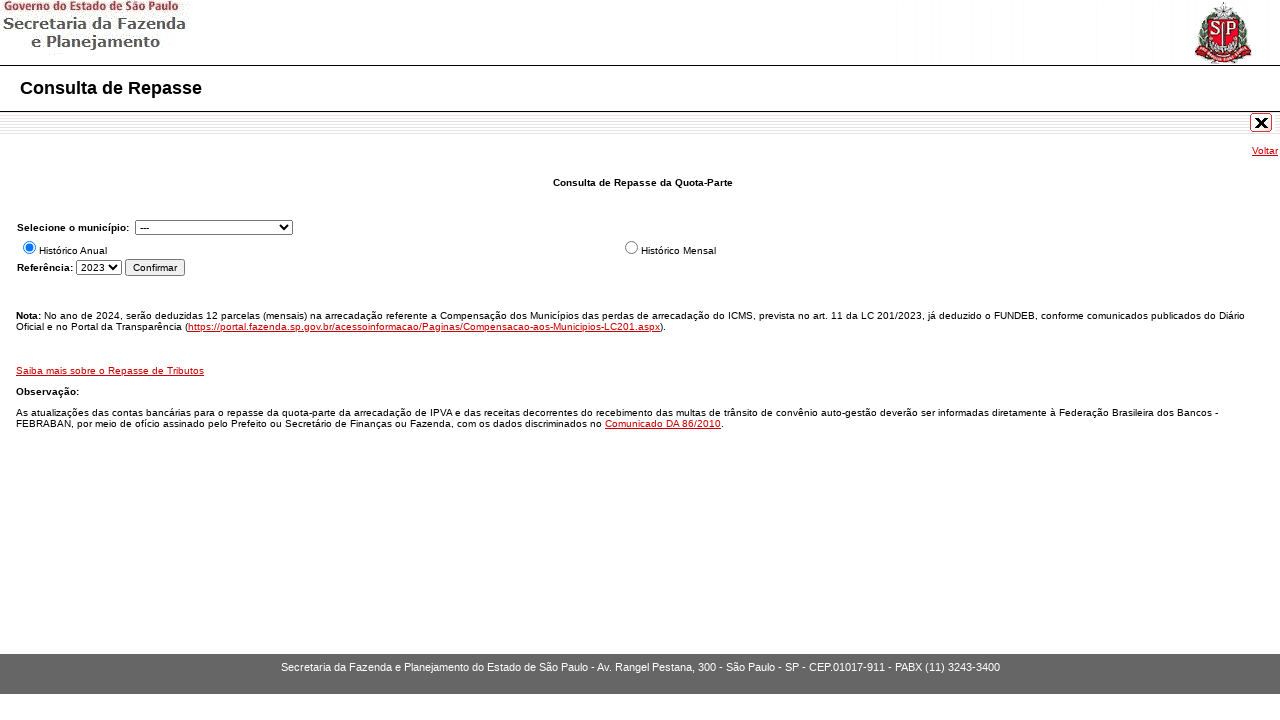

Municipality dropdown loaded
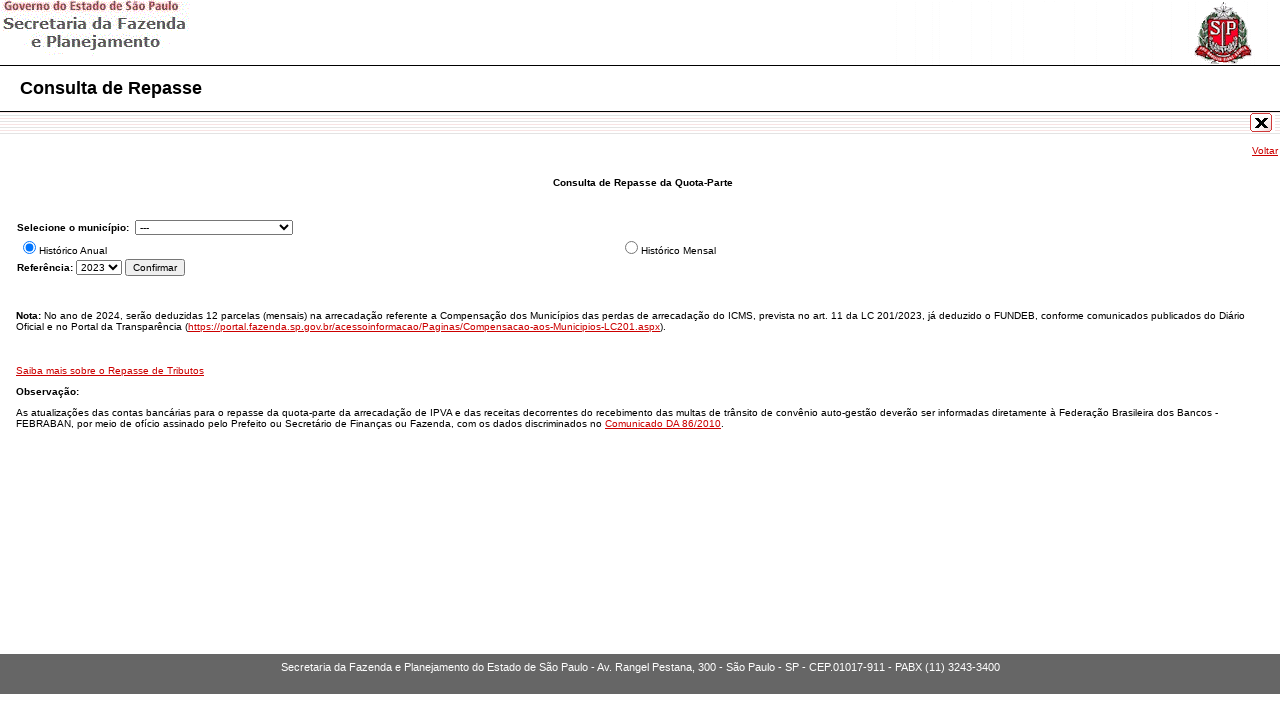

Selected São Paulo from municipality dropdown on #ConteudoPagina_ddlMuni
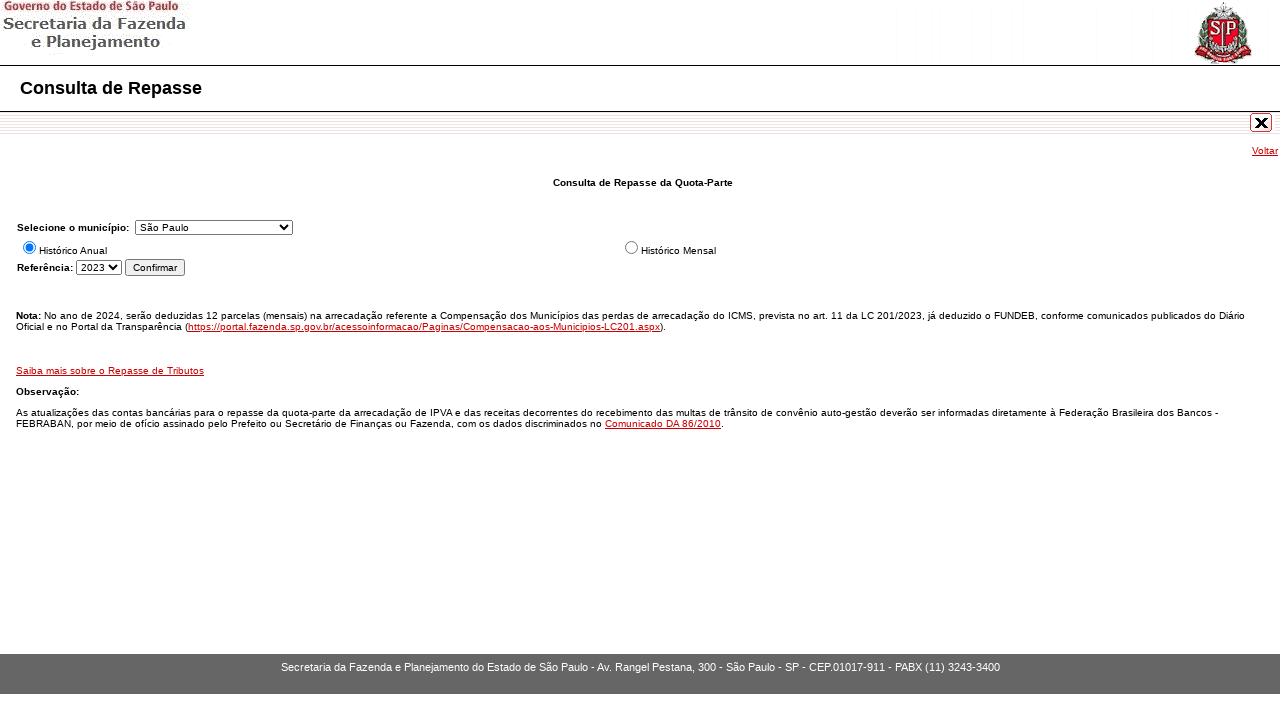

Clicked confirm button to retrieve transfer data at (155, 267) on #ConteudoPagina_btnConfirmar
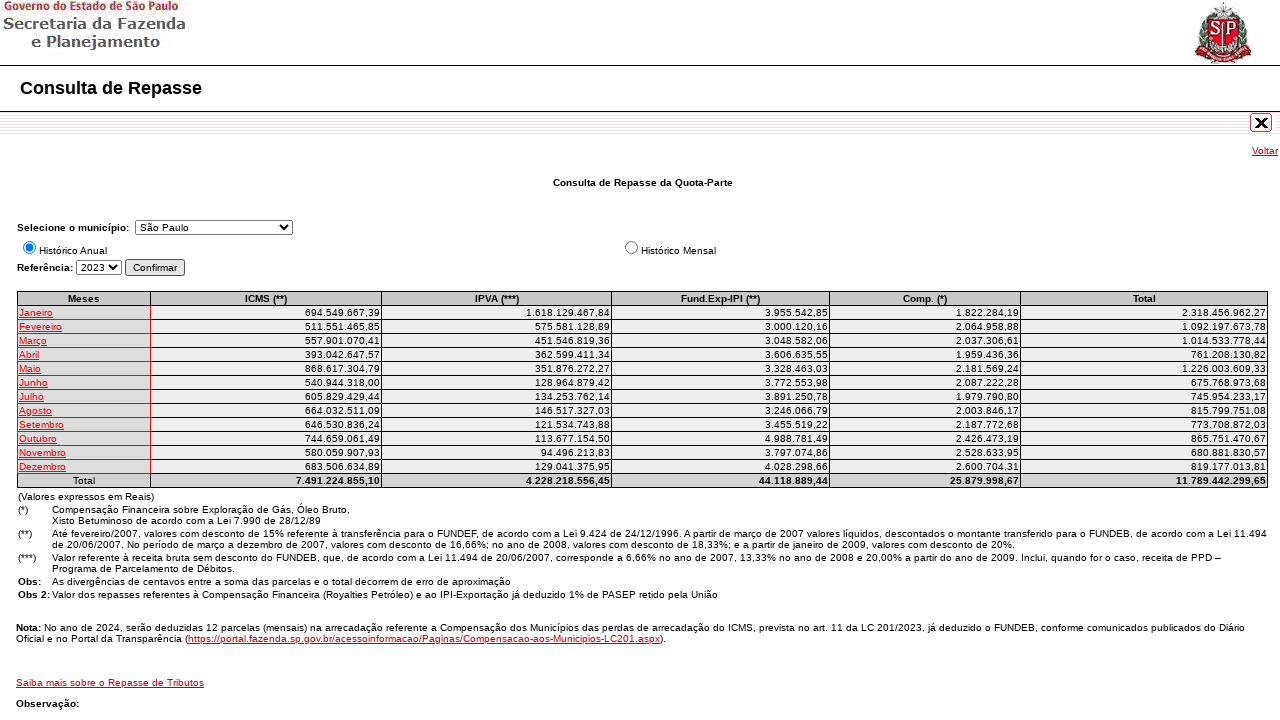

Results table displayed successfully
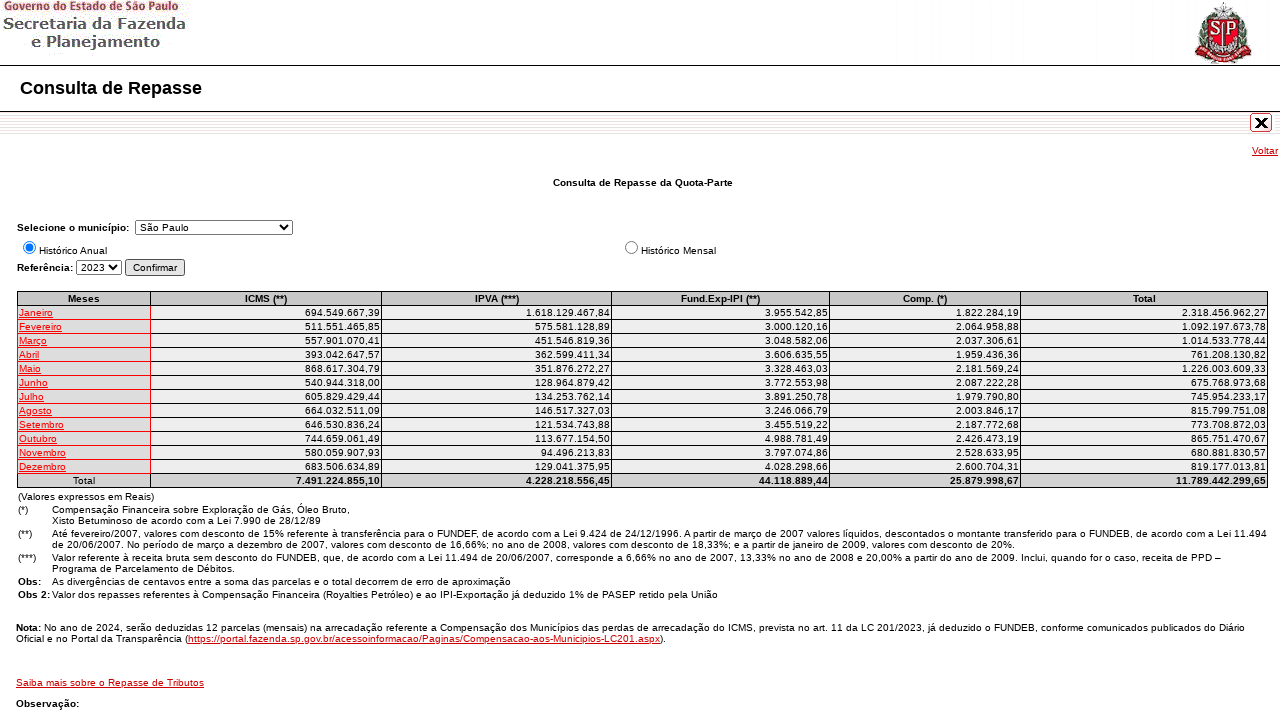

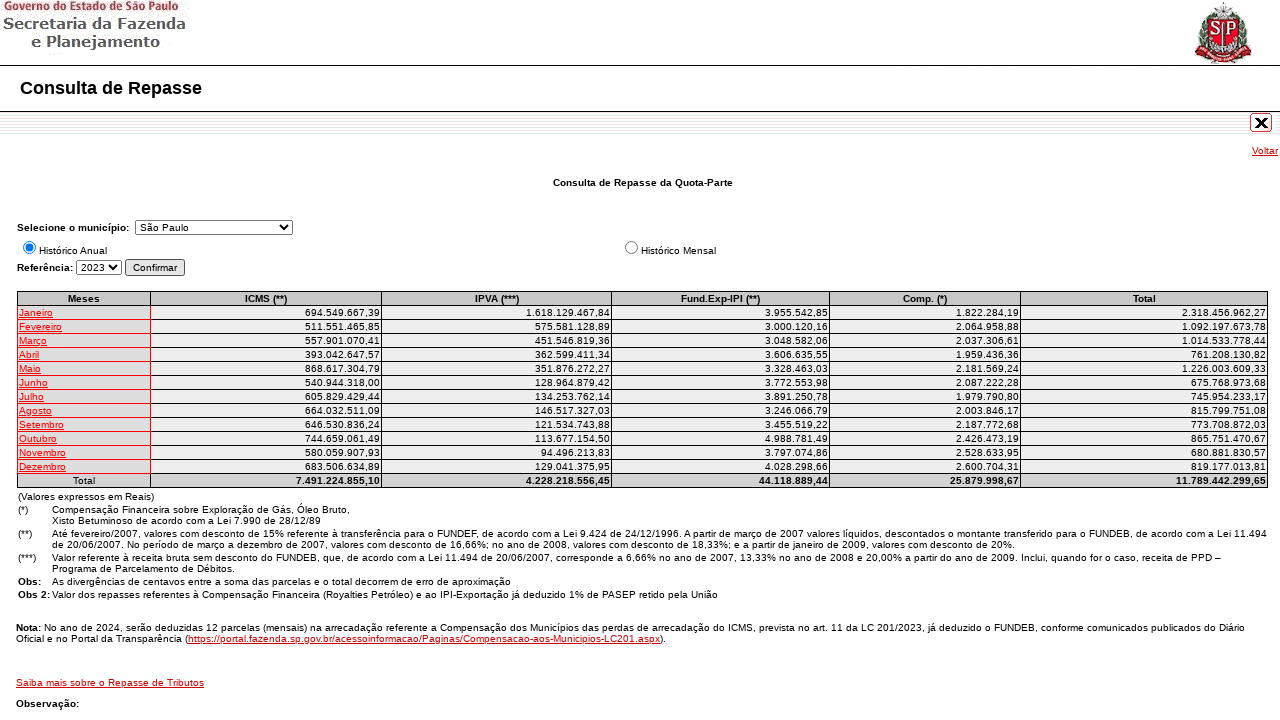